Tests JavaScript confirmation alert functionality by clicking a button to trigger an alert, dismissing it, and verifying the result message displayed on the page

Starting URL: http://automationbykrishna.com/#

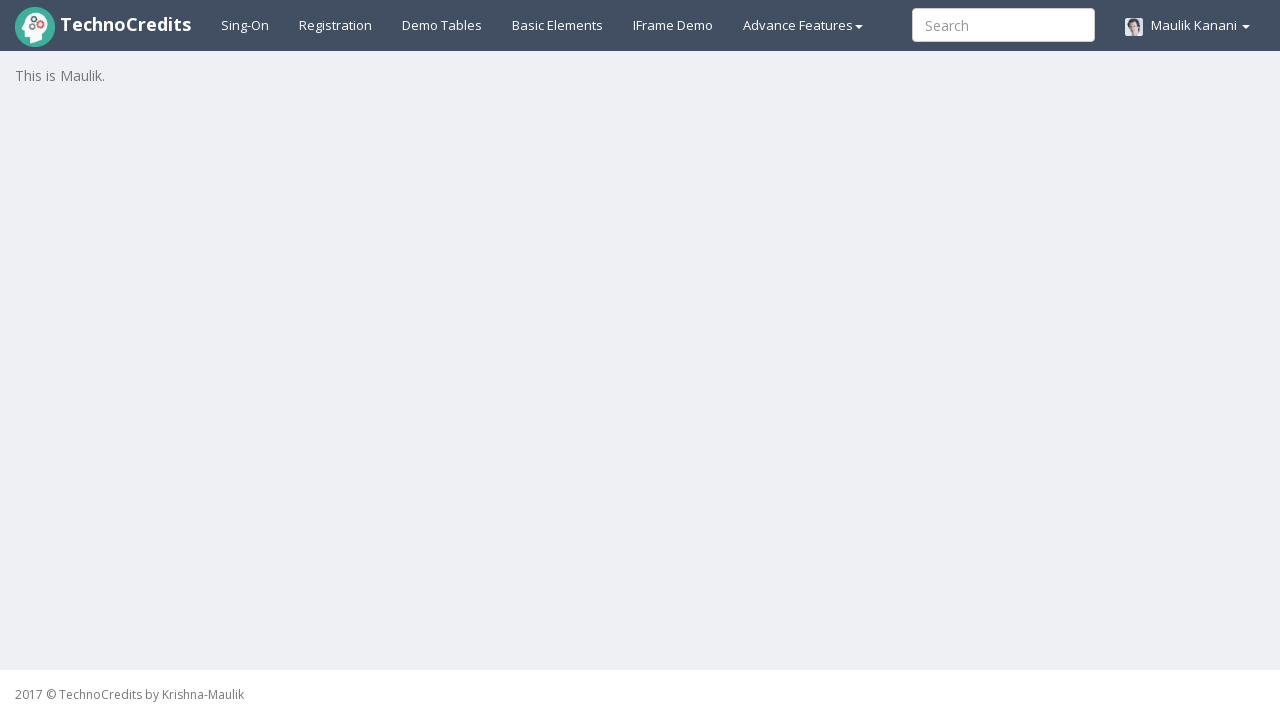

Clicked on basic elements section at (558, 25) on #basicelements
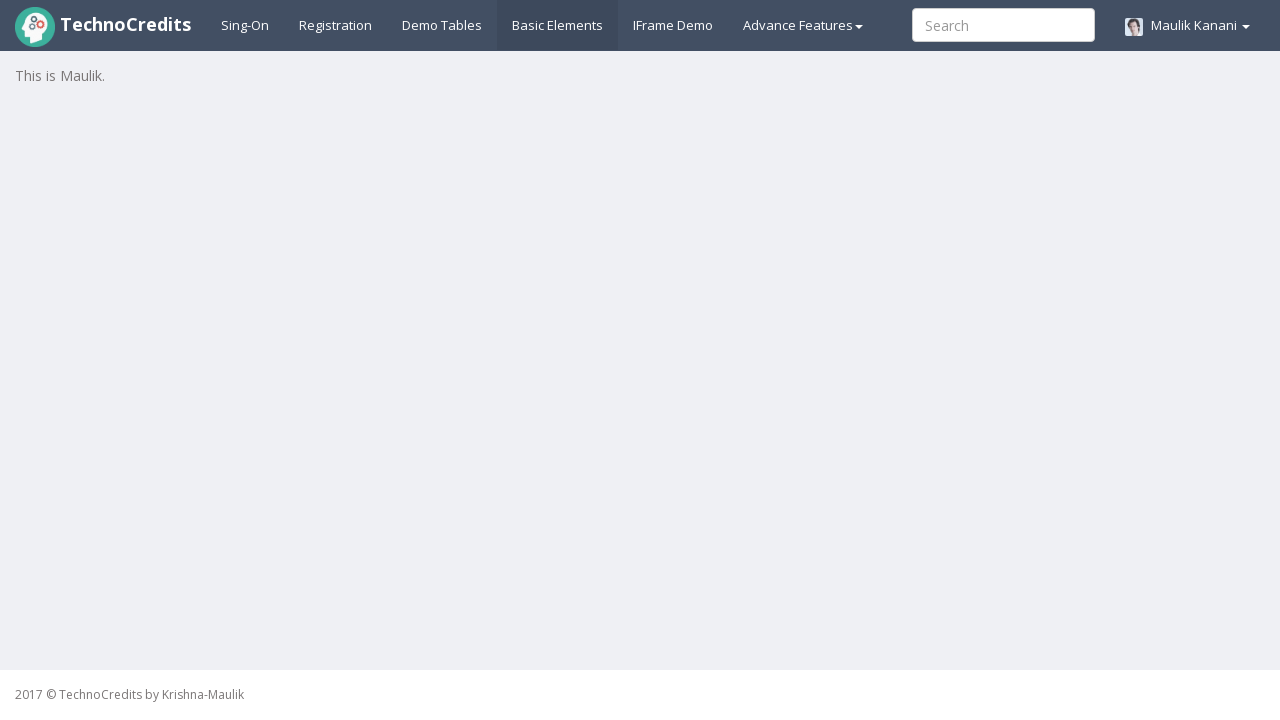

Waited 3 seconds for page to load
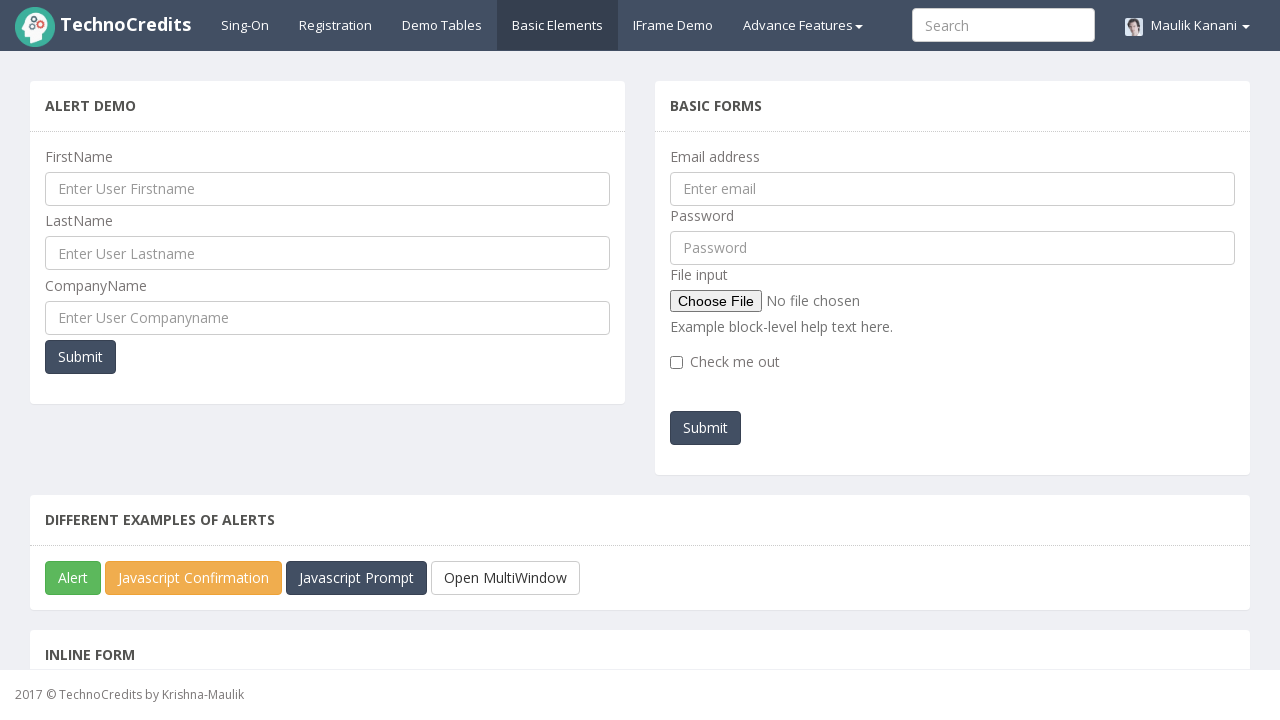

Scrolled JavaScript confirm box button into view
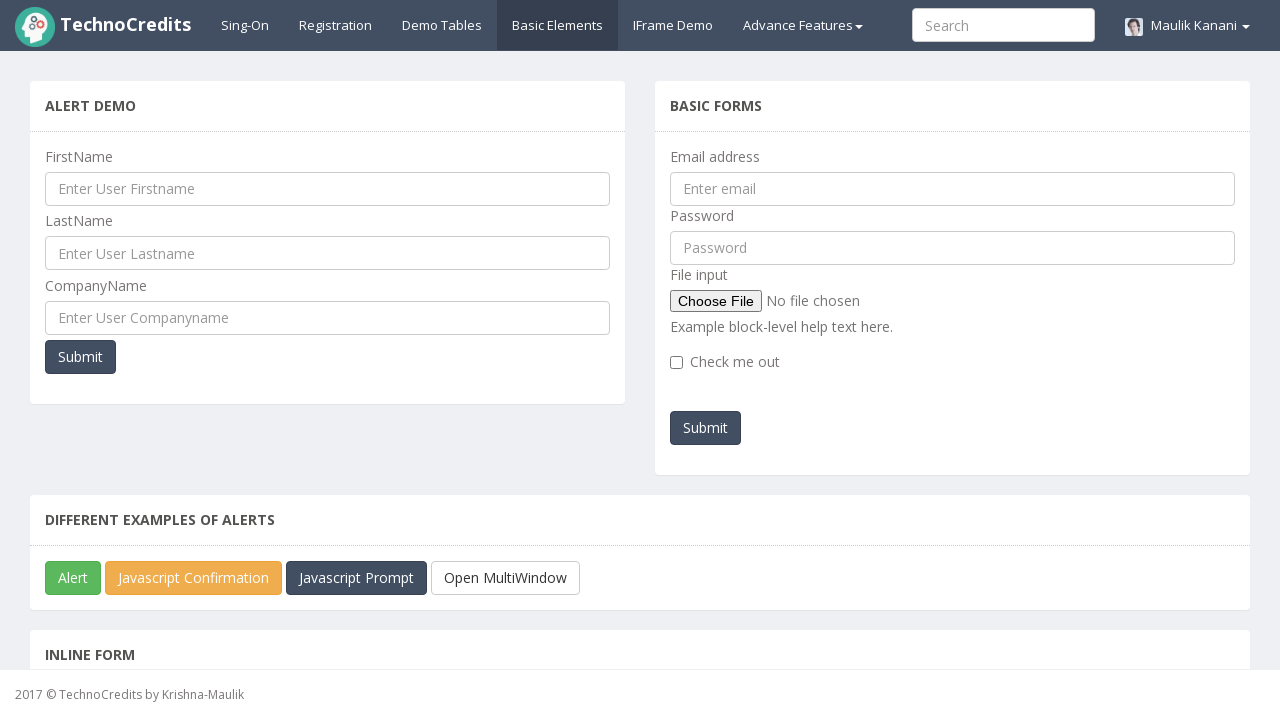

Clicked JavaScript confirm box button to trigger alert at (194, 578) on xpath=//button[@id='javascriptConfirmBox']
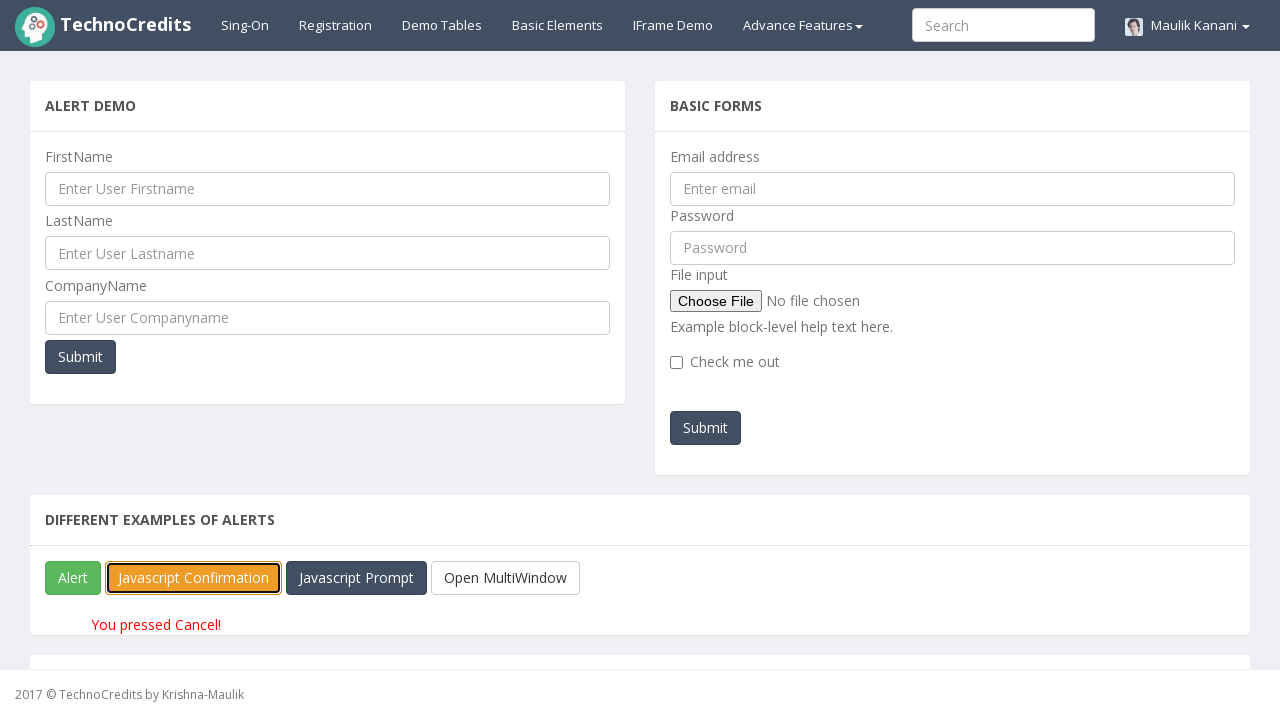

Set up dialog handler to dismiss confirmation alert
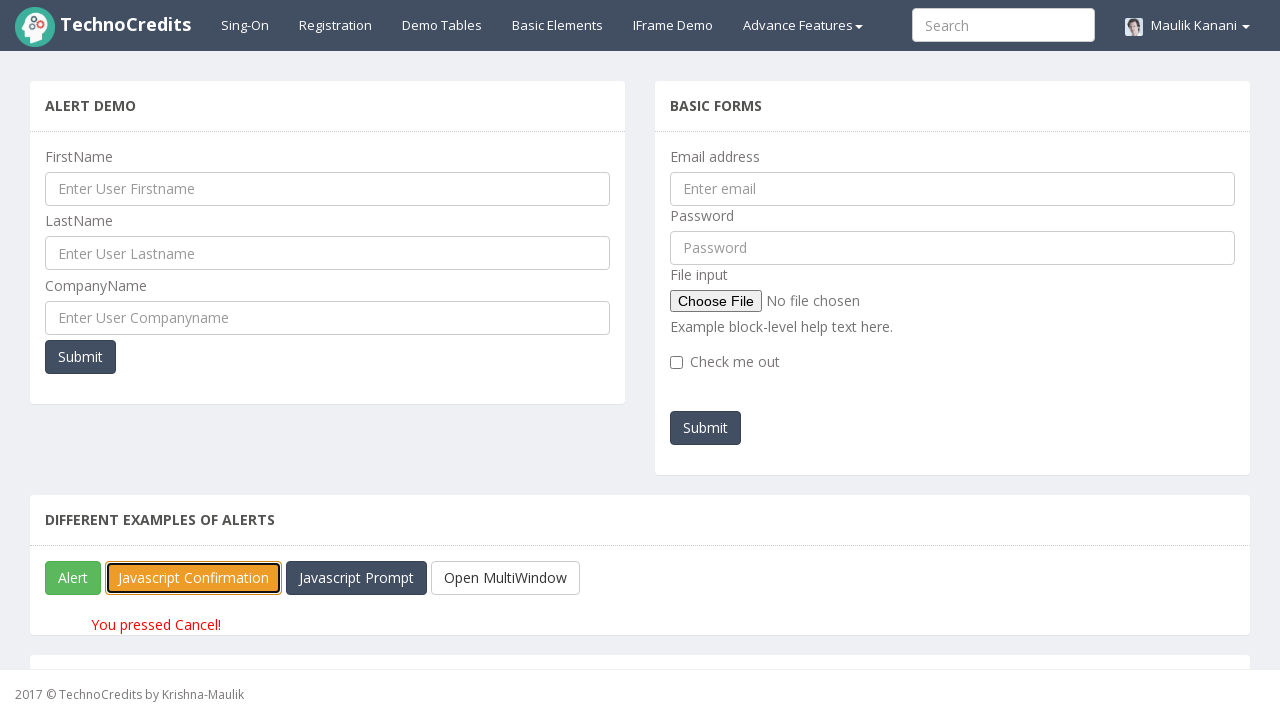

Retrieved result message text after dismissing alert
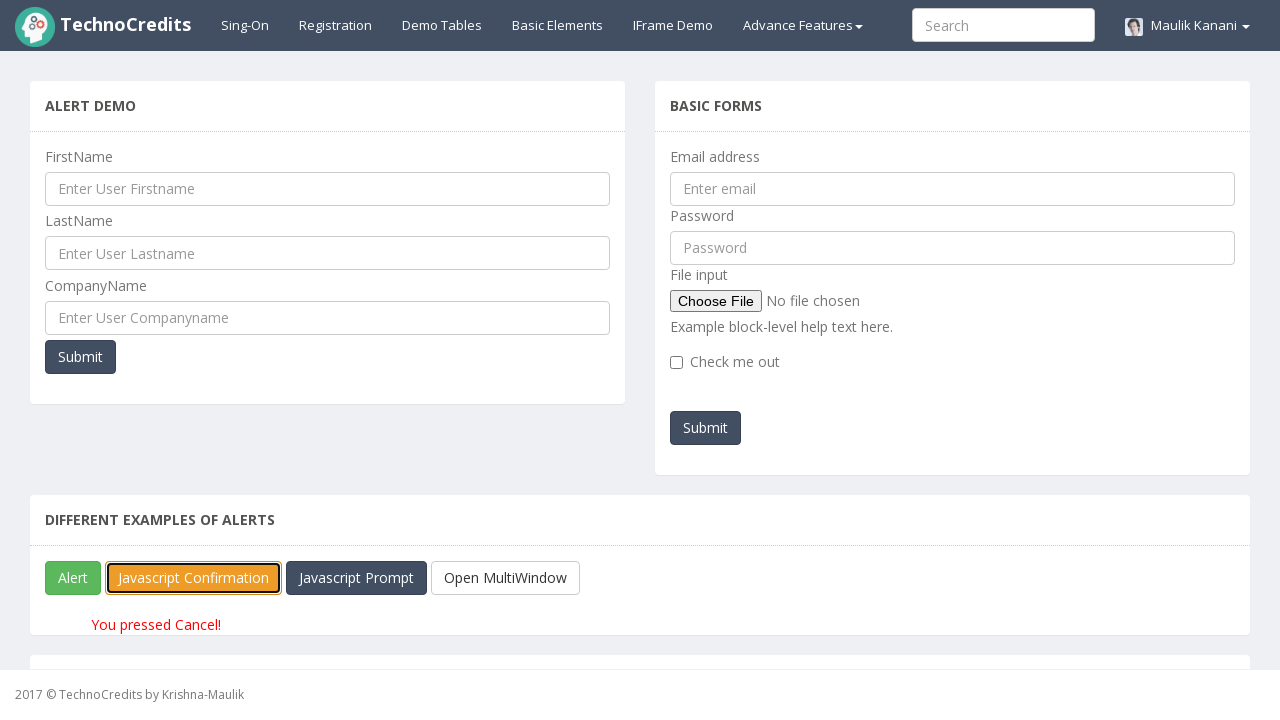

Verified alert message matches expected text: 'You pressed Cancel!'
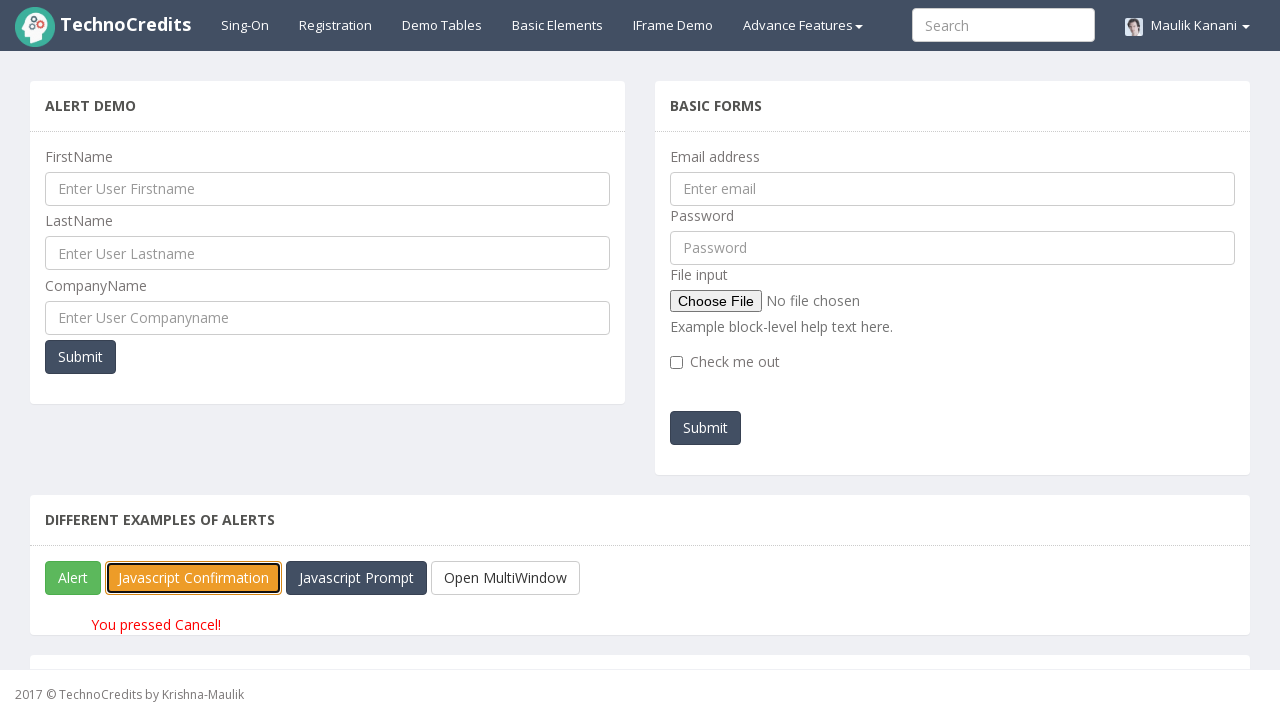

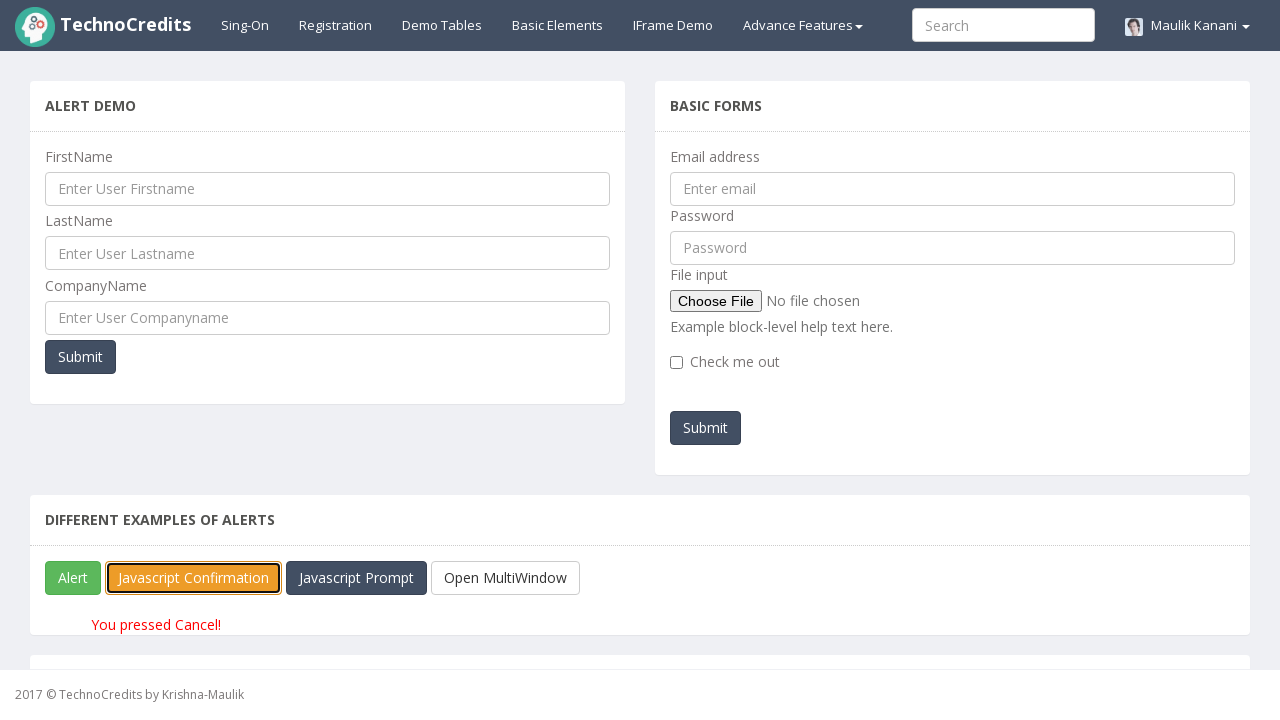